Tests navigation to Radio Button section and verifies the page title and message are displayed

Starting URL: https://demoqa.com/

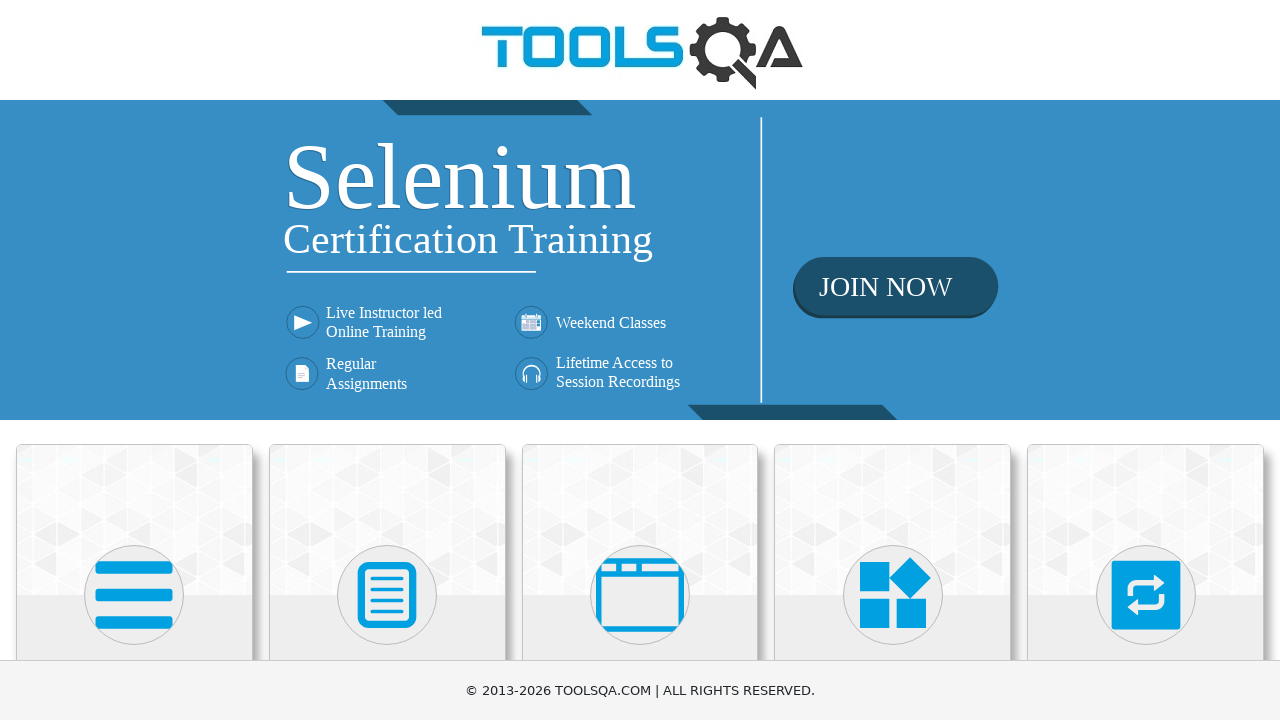

Clicked on Elements section at (134, 360) on text=Elements
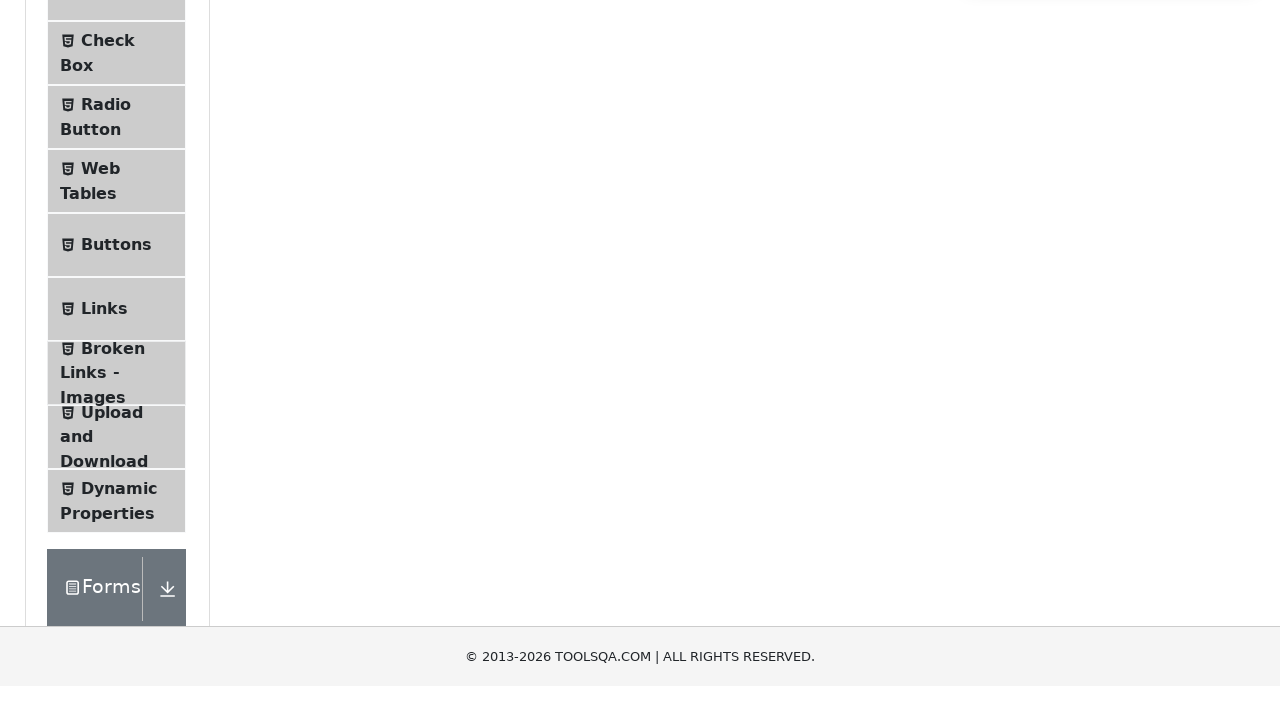

Clicked on Radio Button menu item at (106, 376) on text=Radio Button
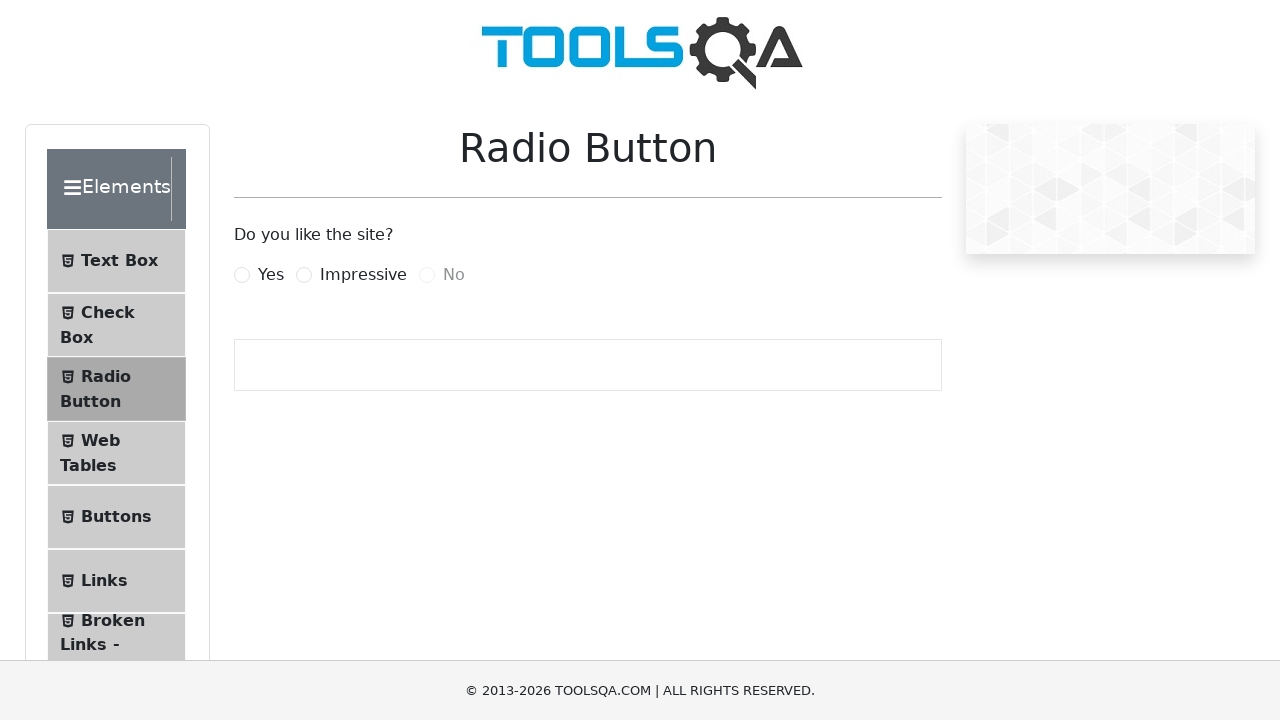

Radio Button page loaded and 'Do you like the site?' message is displayed
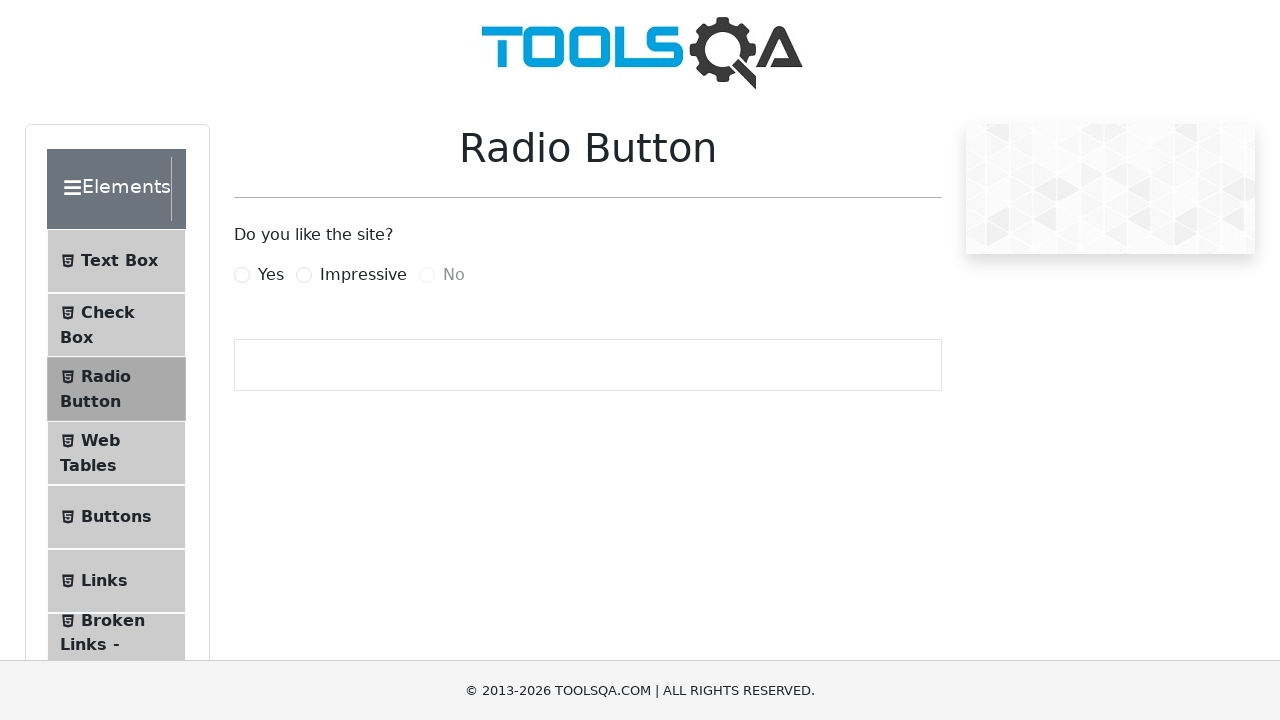

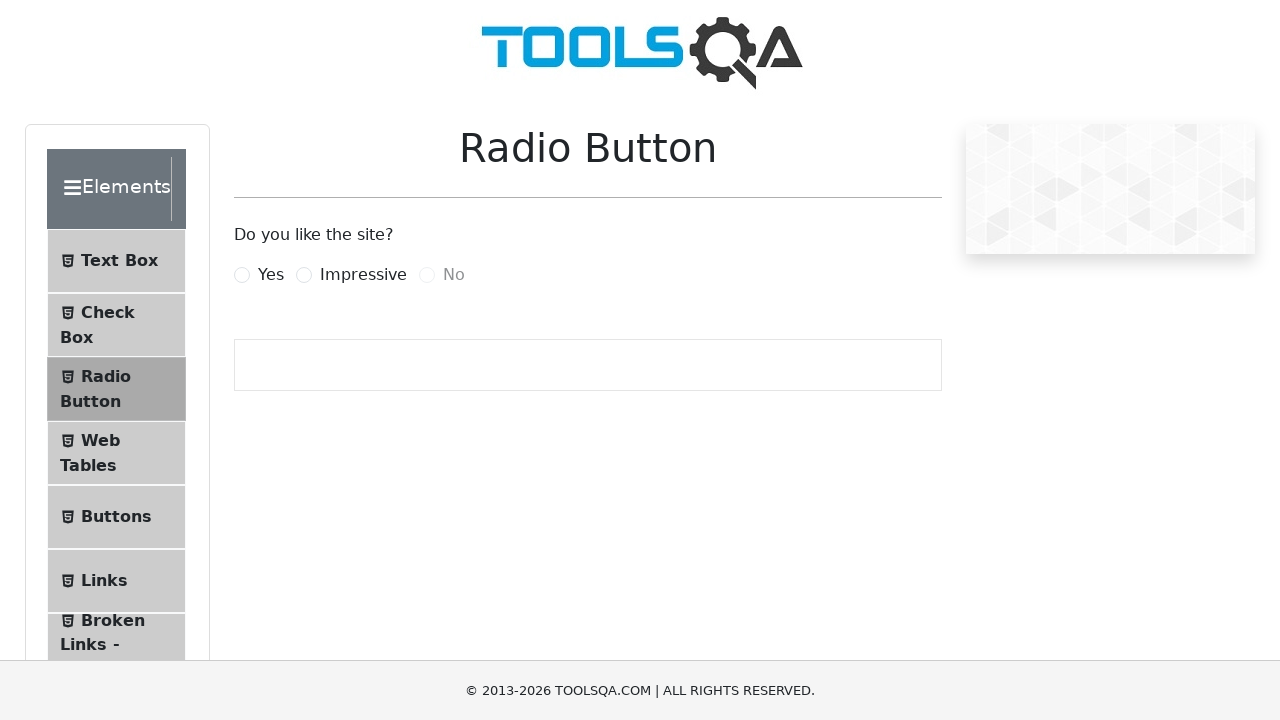